Tests that the toggle all checkbox updates its state when individual items are completed or cleared

Starting URL: https://demo.playwright.dev/todomvc

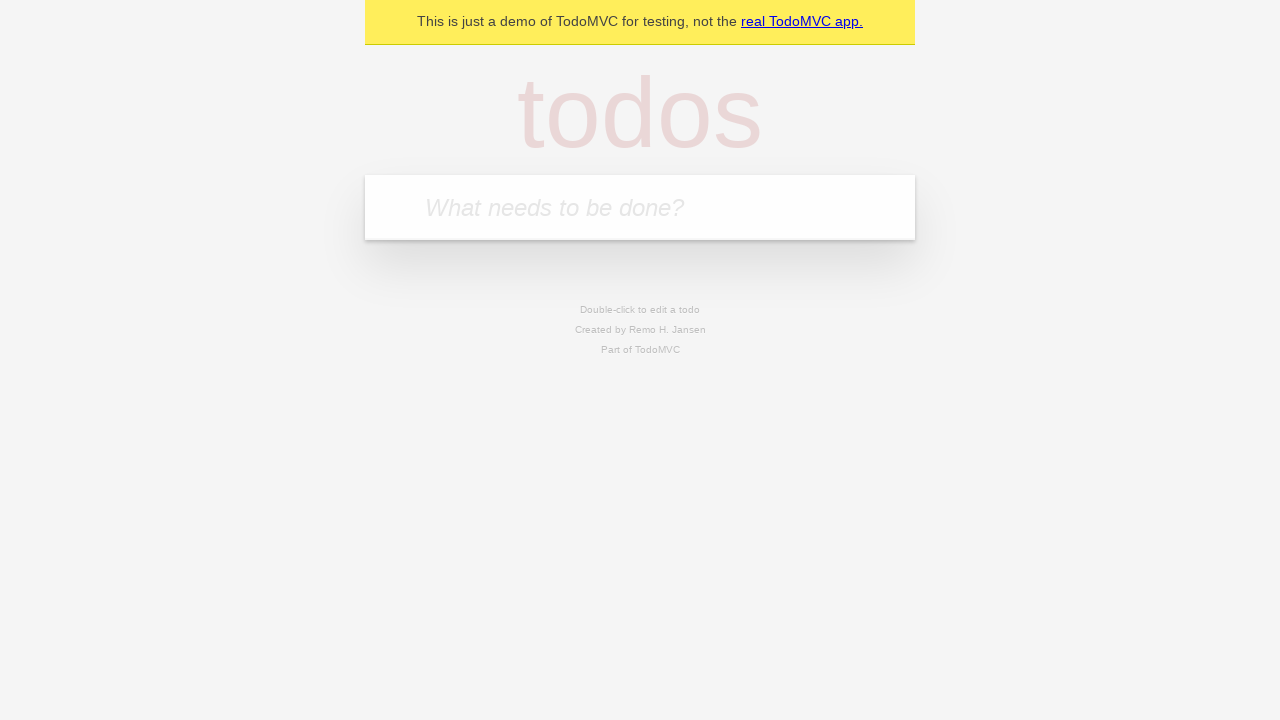

Filled input field with 'buy some cheese' on internal:attr=[placeholder="What needs to be done?"i]
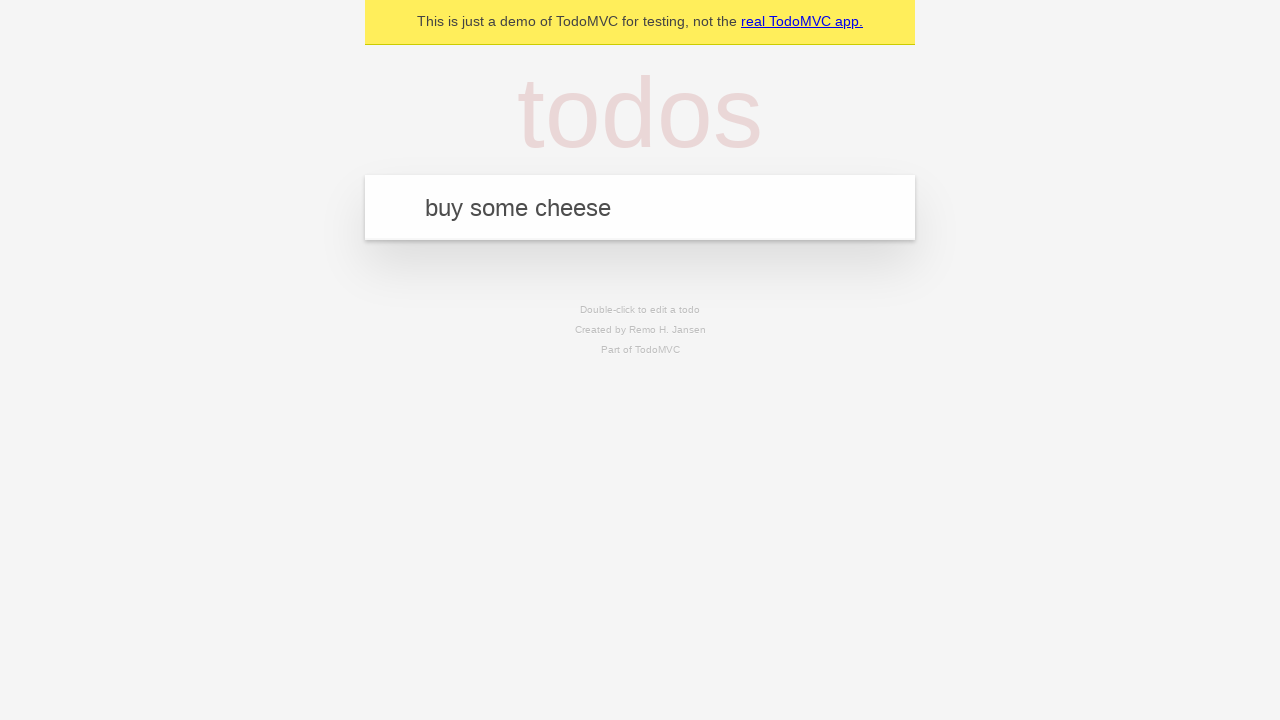

Pressed Enter to create first todo item on internal:attr=[placeholder="What needs to be done?"i]
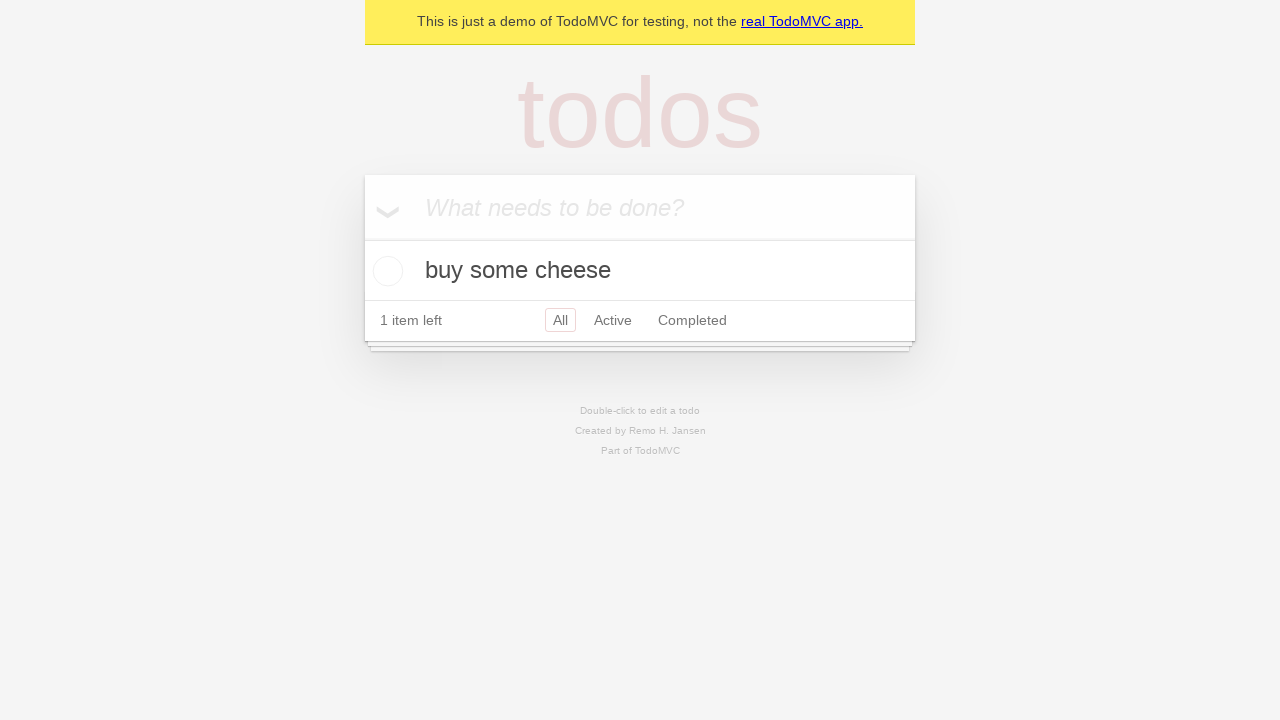

Filled input field with 'feed the cat' on internal:attr=[placeholder="What needs to be done?"i]
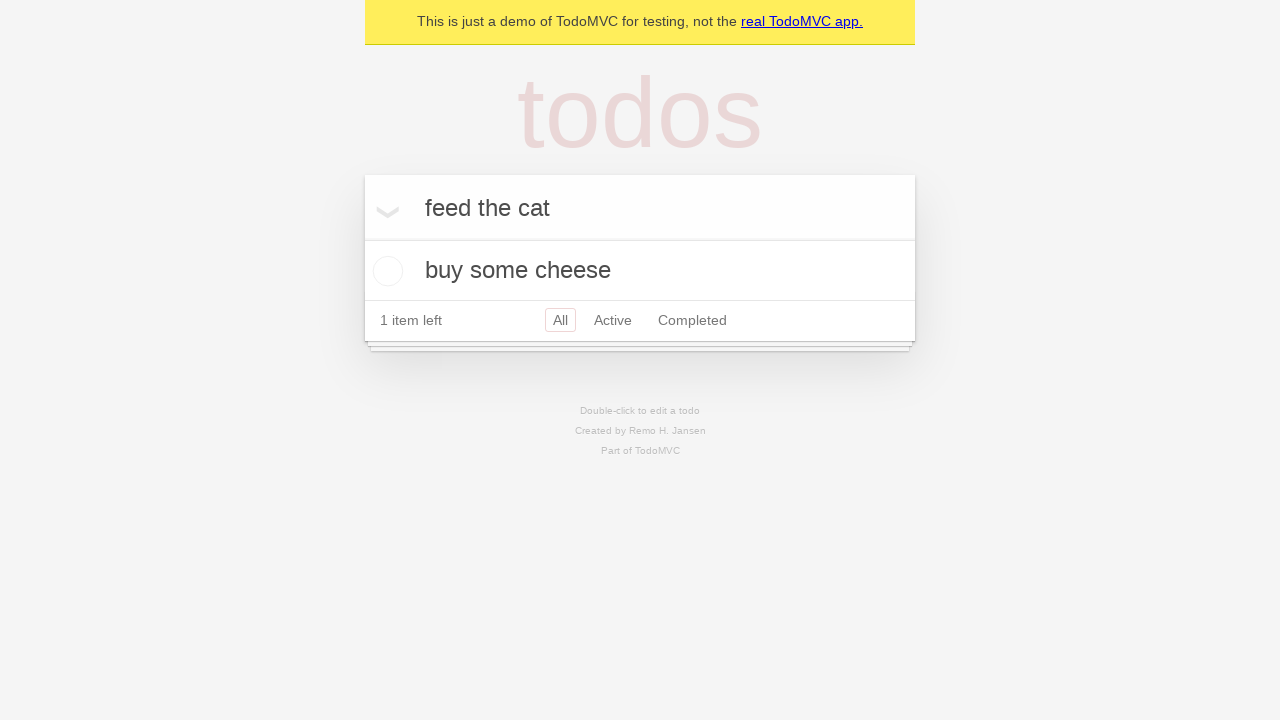

Pressed Enter to create second todo item on internal:attr=[placeholder="What needs to be done?"i]
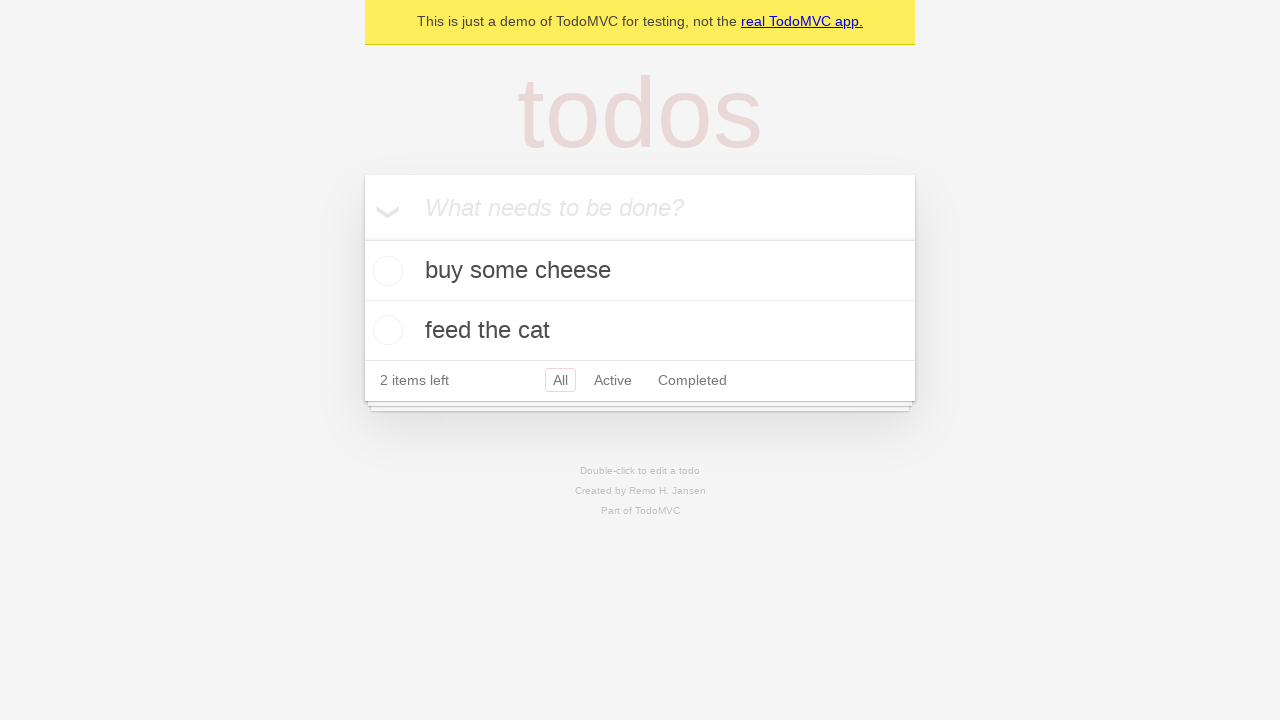

Filled input field with 'book a doctors appointment' on internal:attr=[placeholder="What needs to be done?"i]
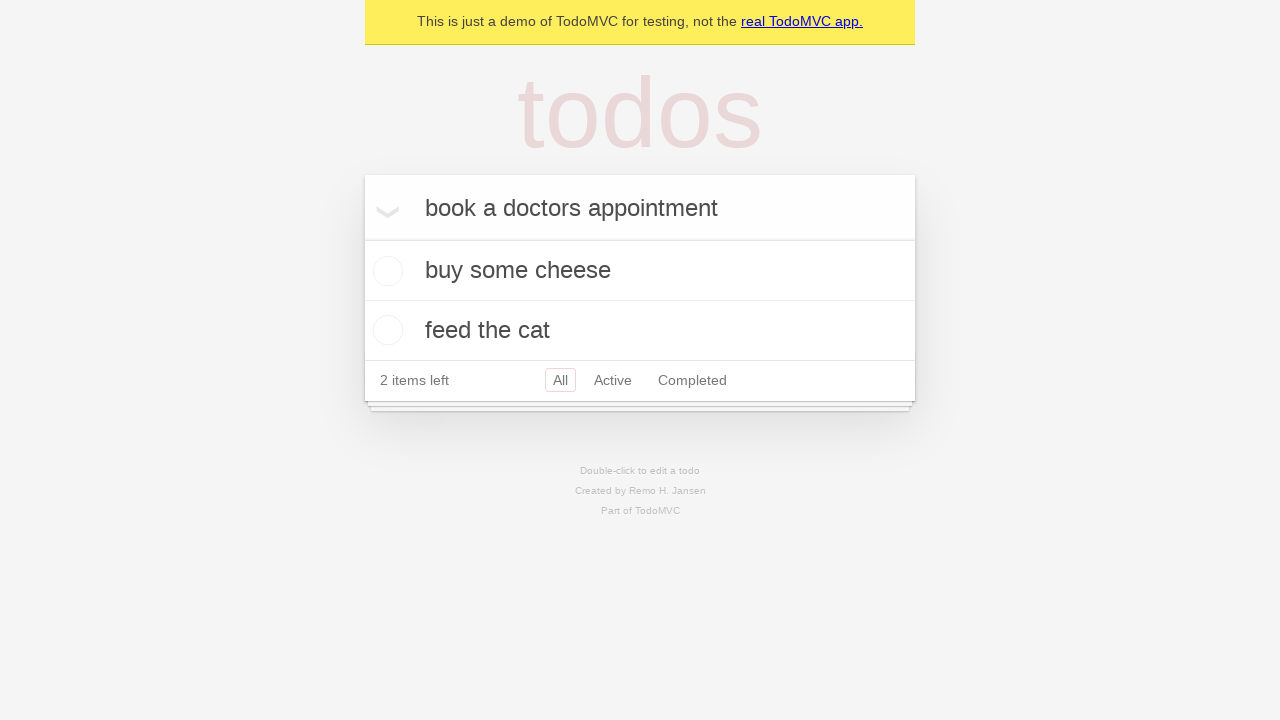

Pressed Enter to create third todo item on internal:attr=[placeholder="What needs to be done?"i]
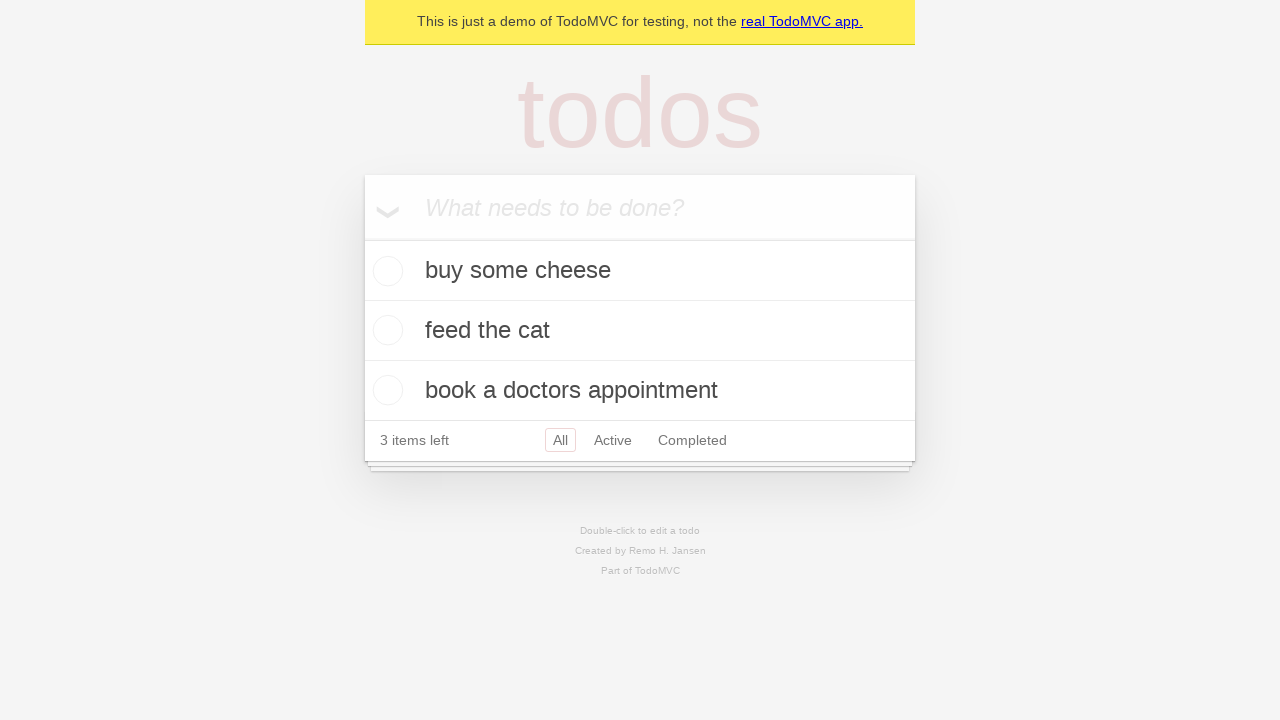

Checked 'Mark all as complete' checkbox to complete all items at (362, 238) on internal:label="Mark all as complete"i
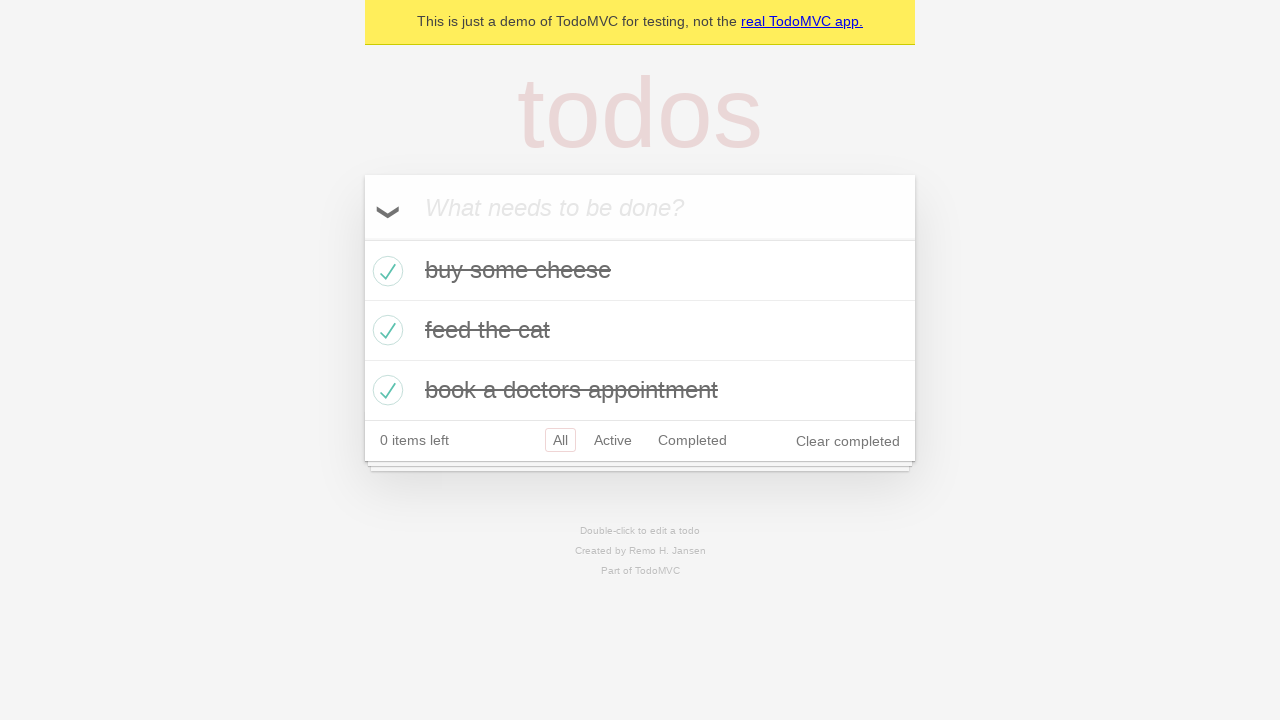

Unchecked first todo item checkbox at (385, 271) on internal:testid=[data-testid="todo-item"s] >> nth=0 >> internal:role=checkbox
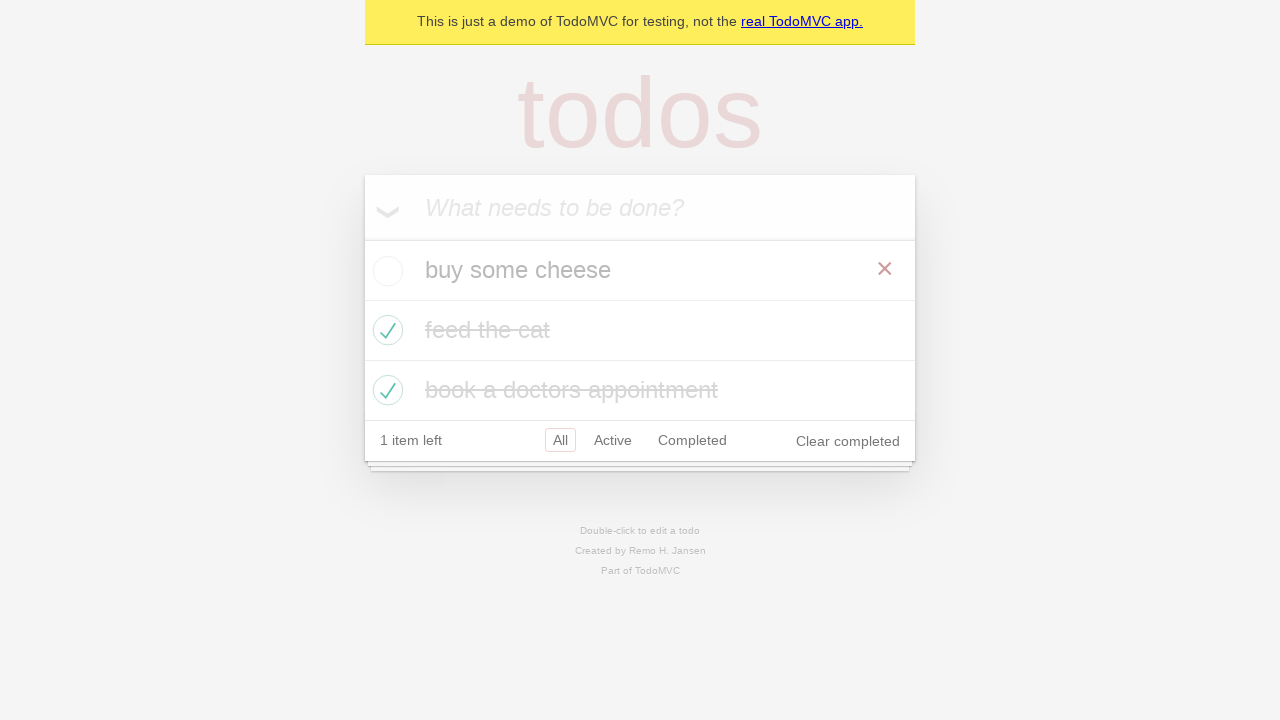

Checked first todo item checkbox again at (385, 271) on internal:testid=[data-testid="todo-item"s] >> nth=0 >> internal:role=checkbox
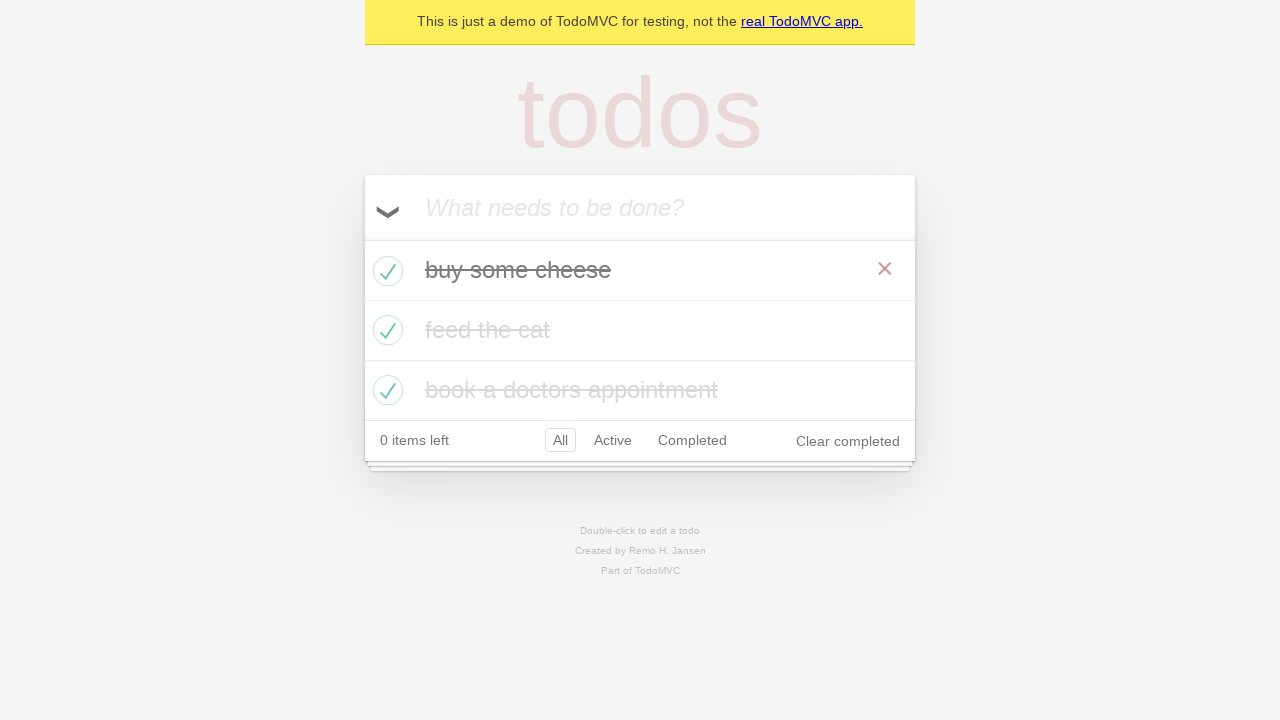

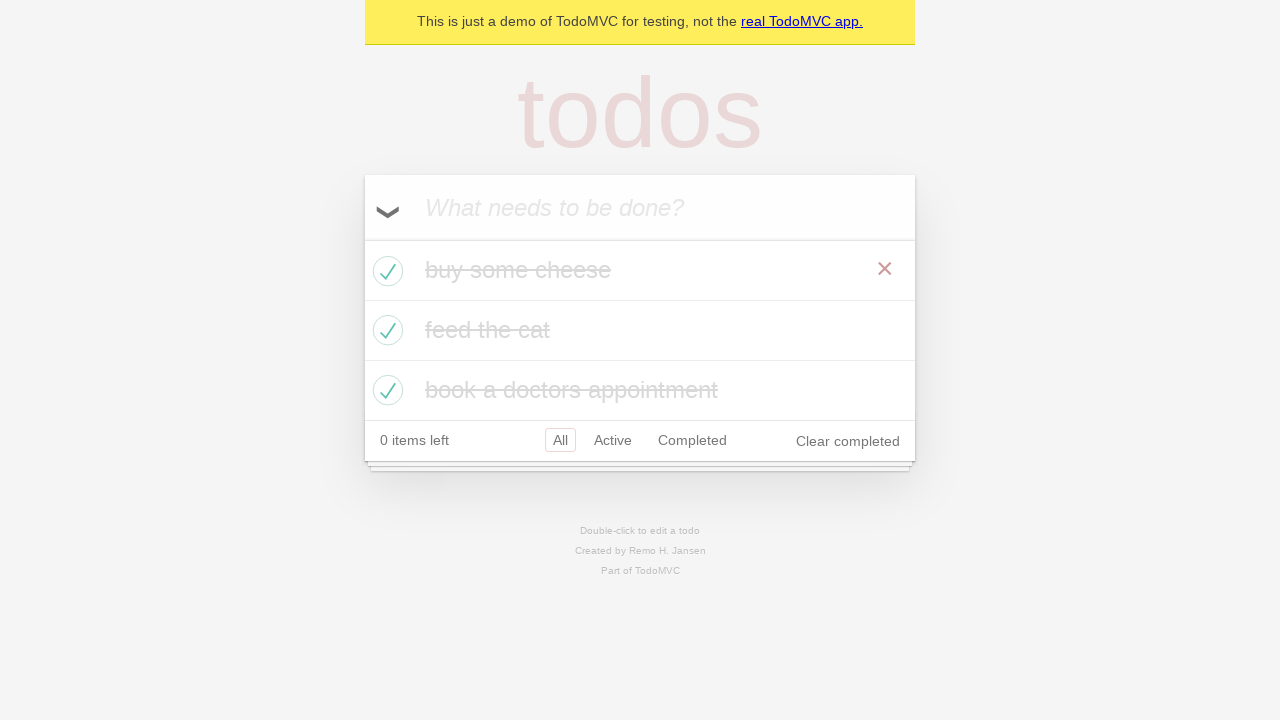